Tests clicking an element using JavaScript evaluation to trigger the click on the open tab element.

Starting URL: https://www.rahulshettyacademy.com/AutomationPractice/

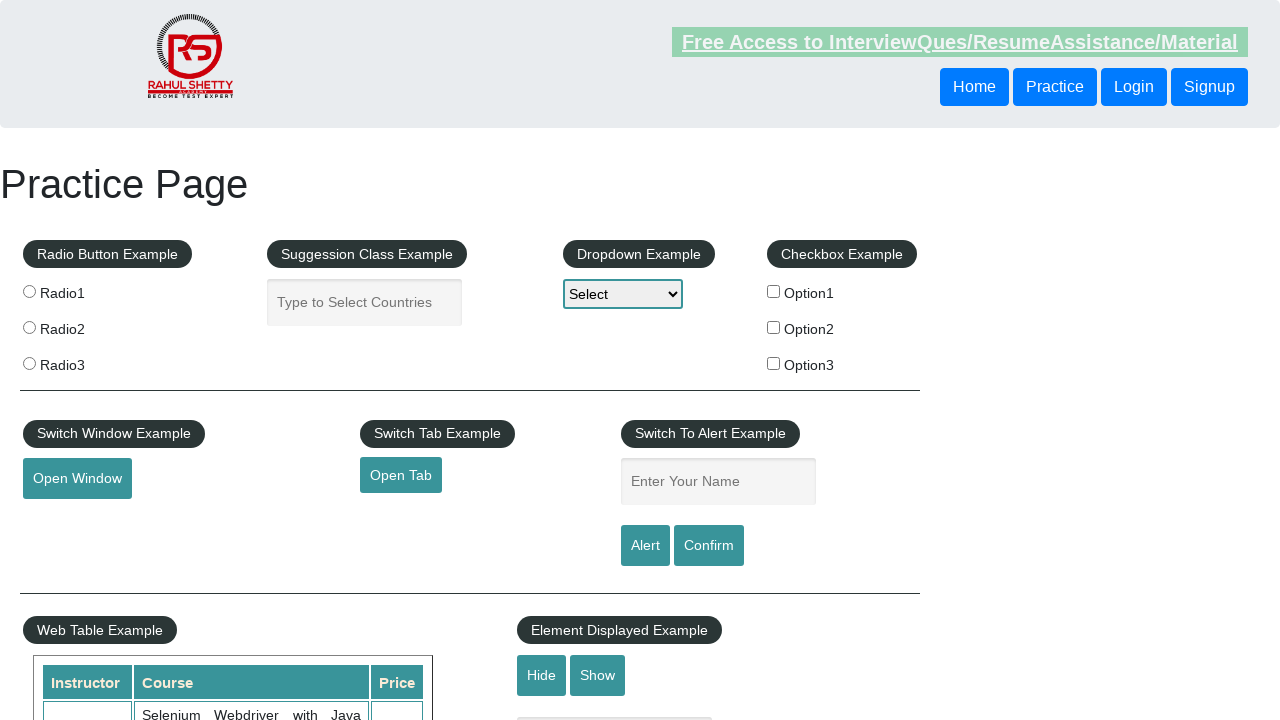

Clicked the open tab element using JavaScript evaluation to remove target attribute and trigger click
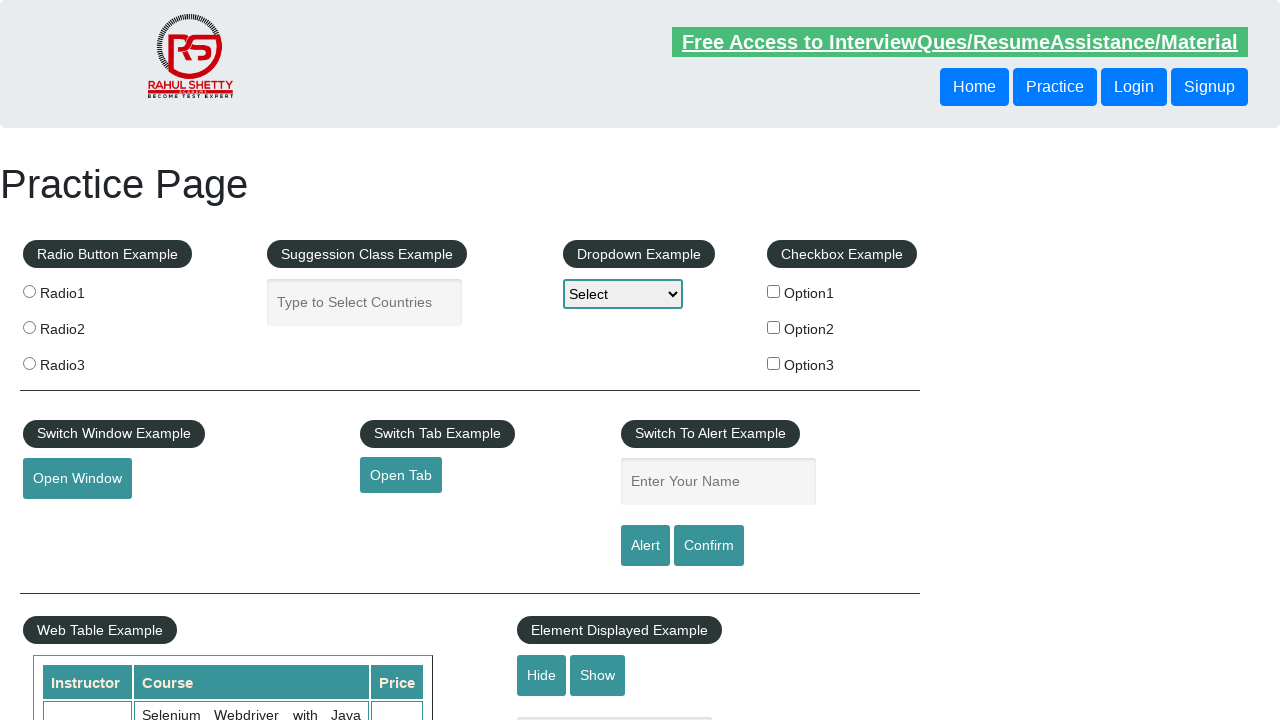

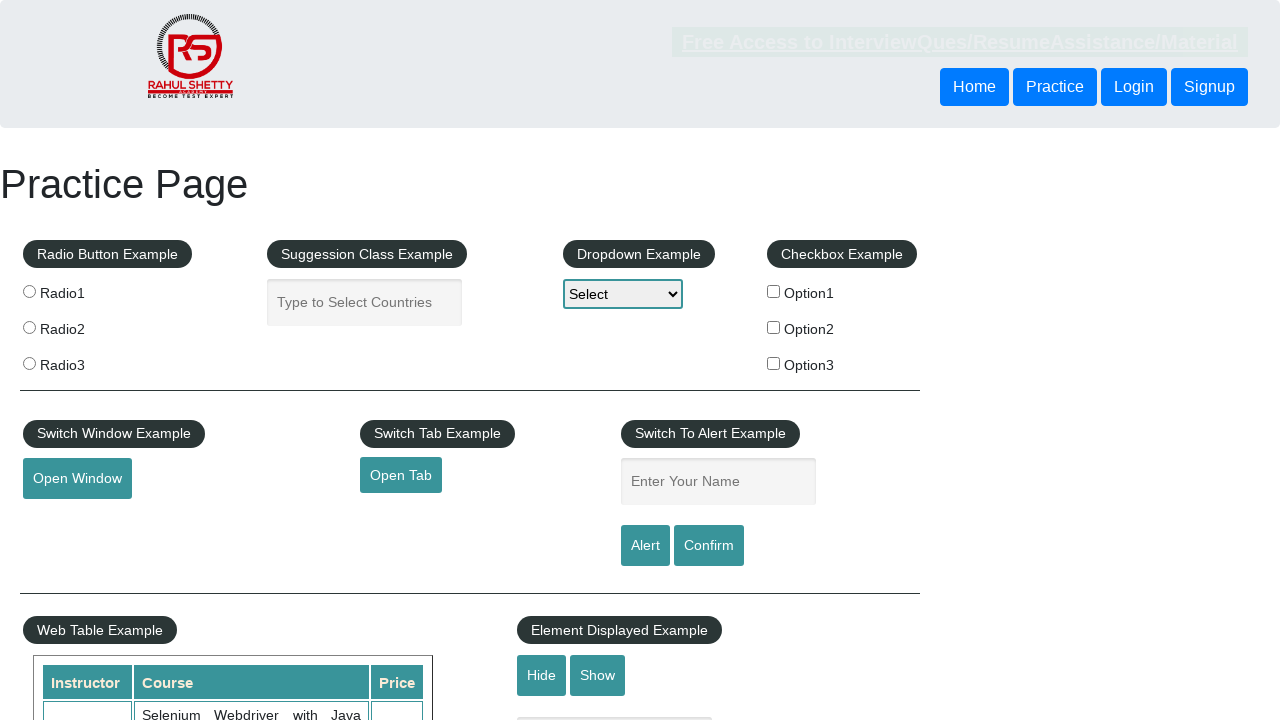